Verifies that the company branding logo is displayed on the login page

Starting URL: https://opensource-demo.orangehrmlive.com/web/index.php/auth/login

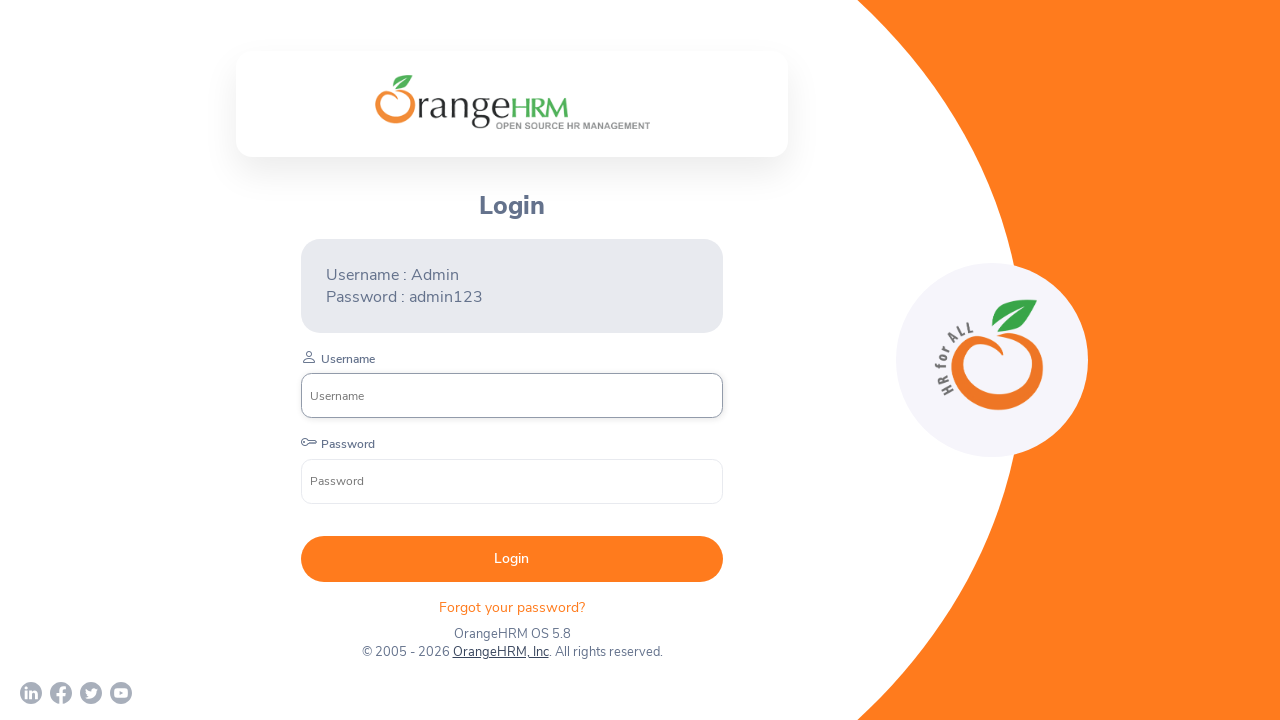

Waited for company branding logo element to be present in DOM
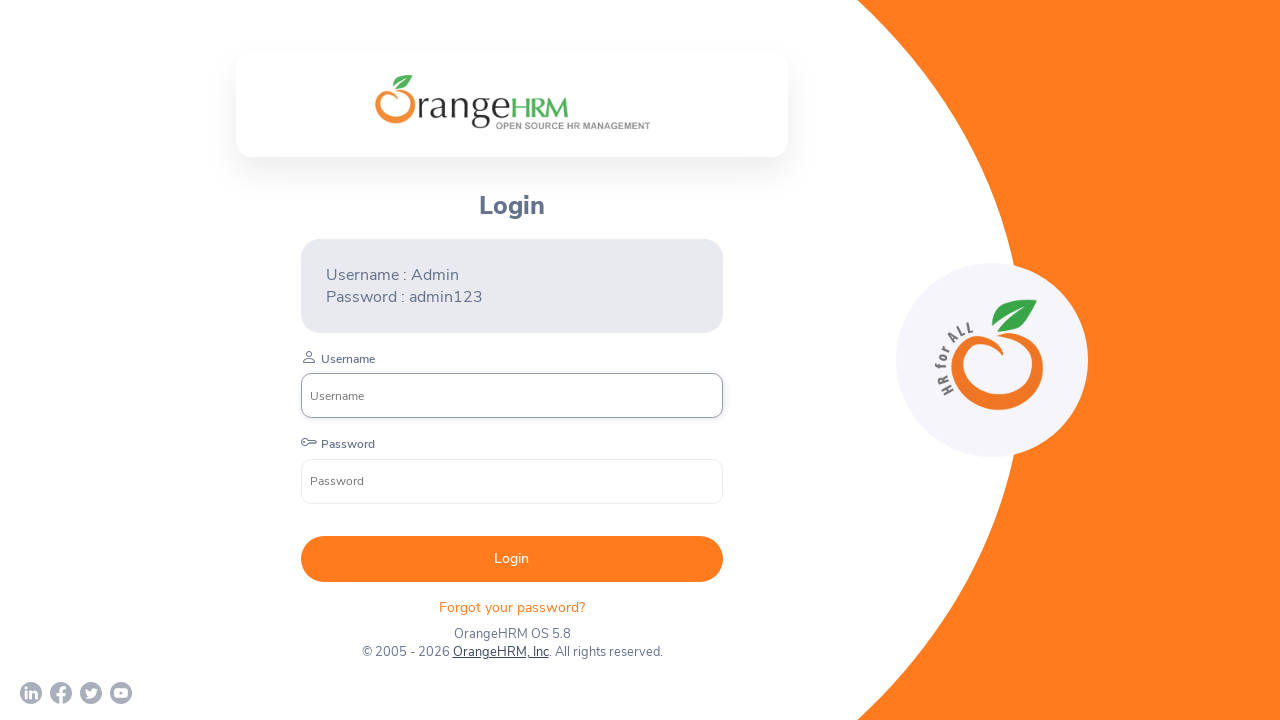

Checked if company branding logo is visible
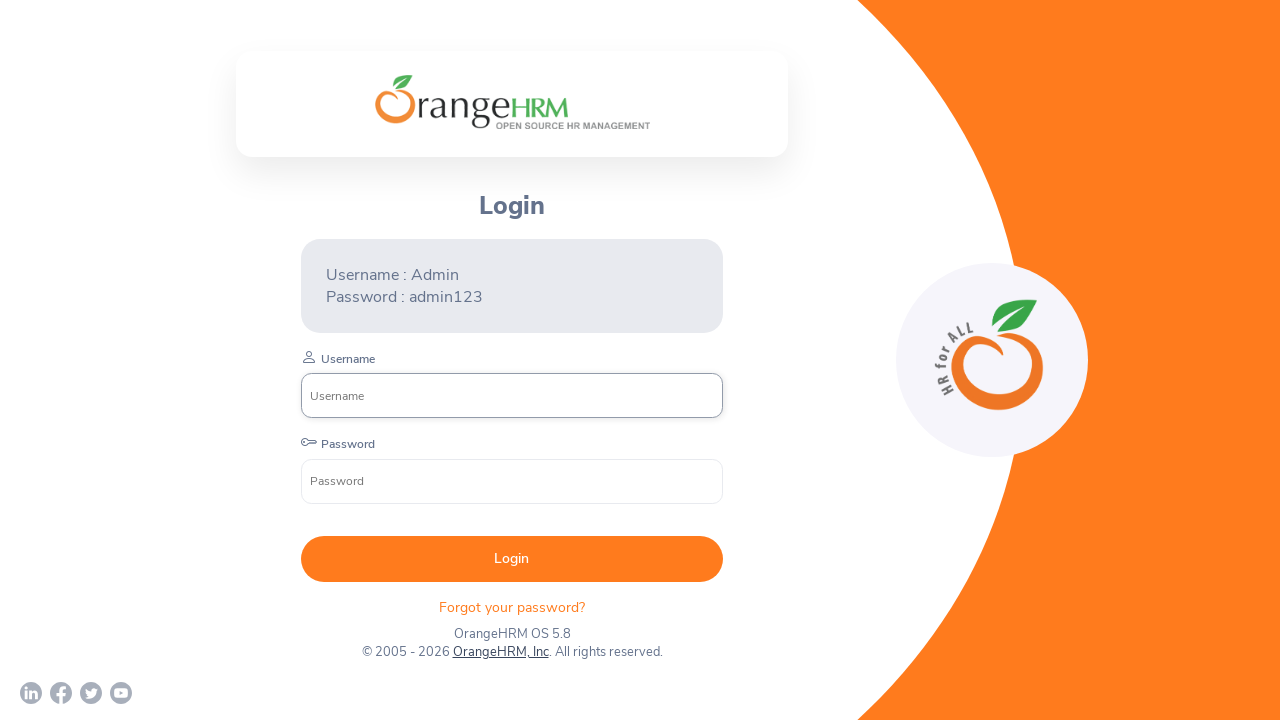

Verified that company branding logo is displayed on login page
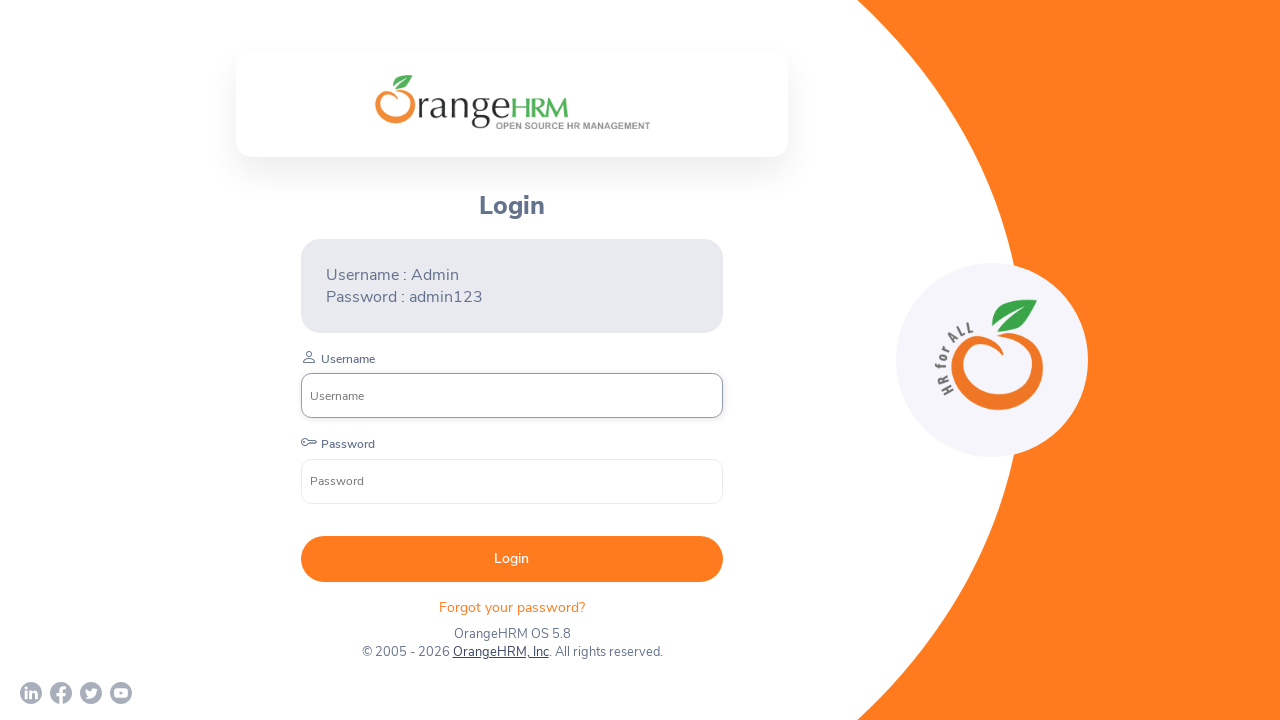

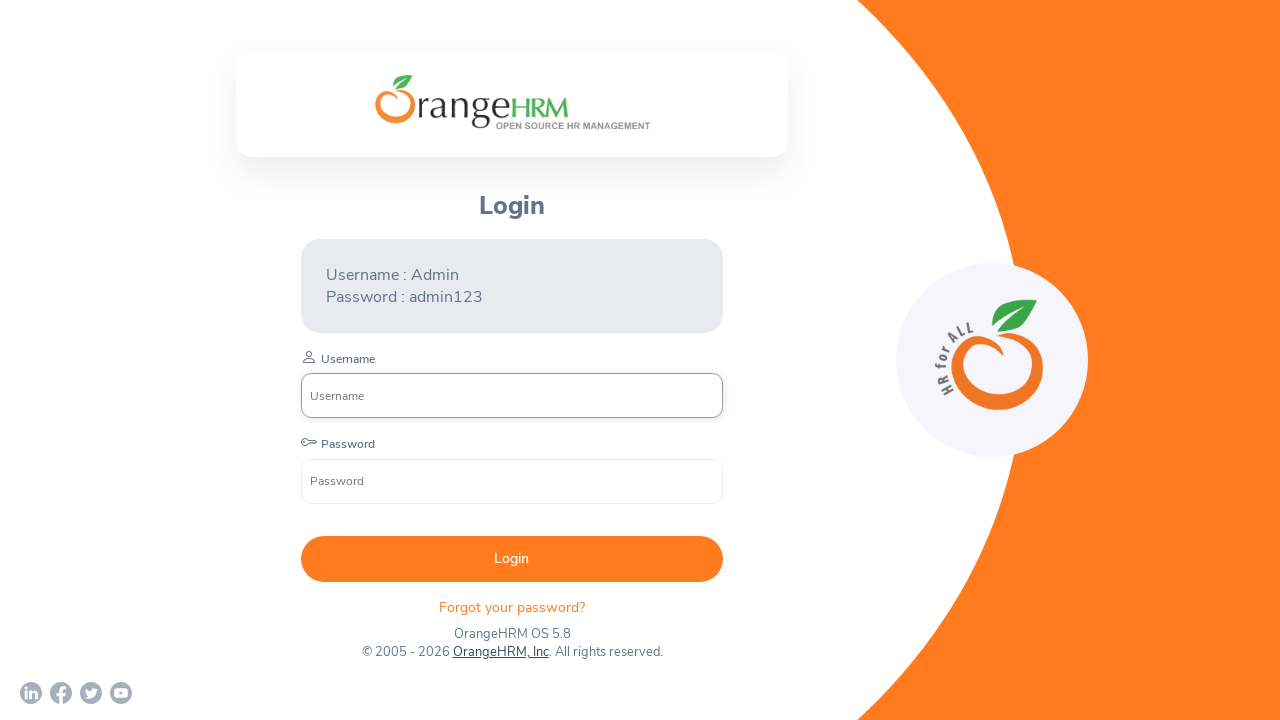